Navigates to Macy's website, sets browser to fullscreen mode, and retrieves the window size

Starting URL: https://www.macys.com/

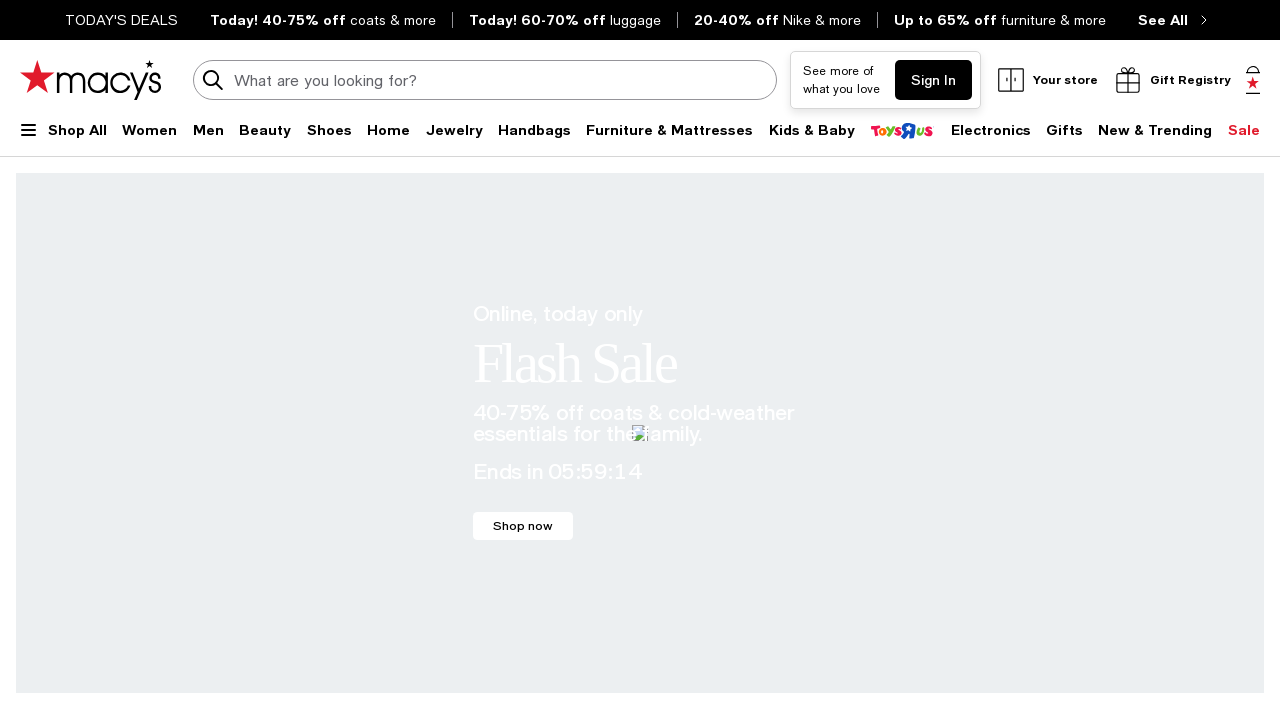

Navigated to Macy's website
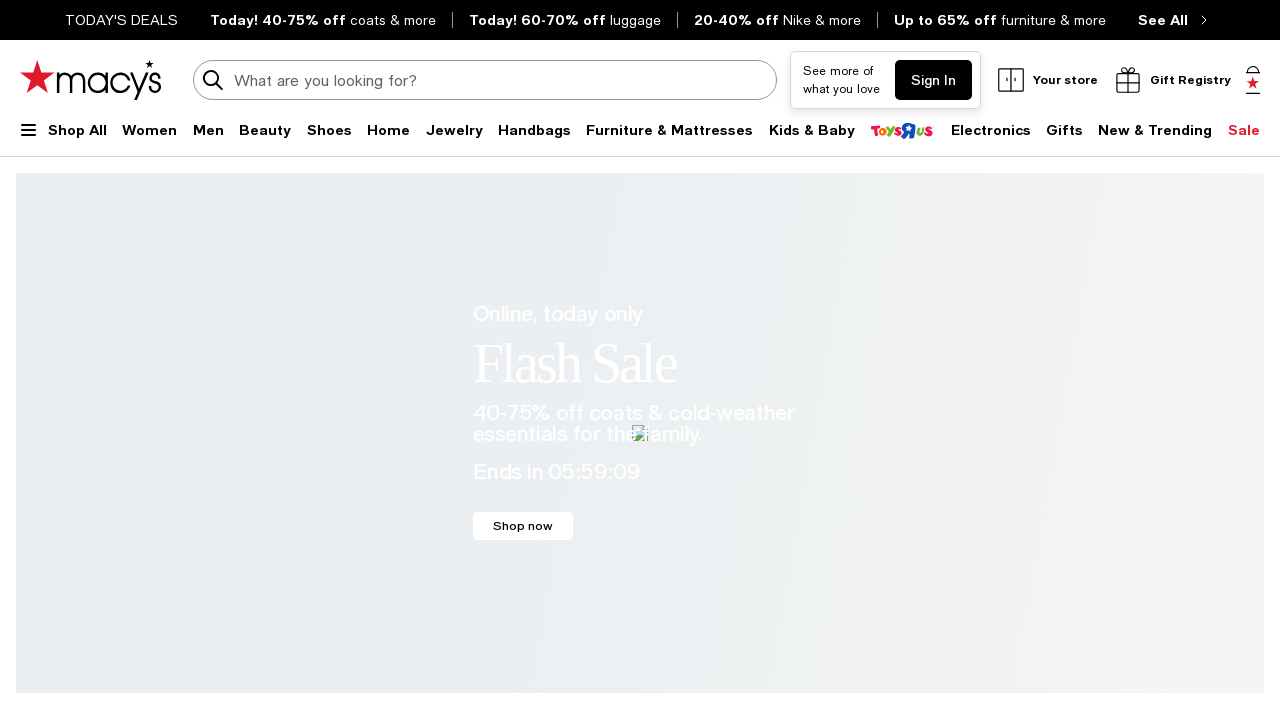

Requested fullscreen mode
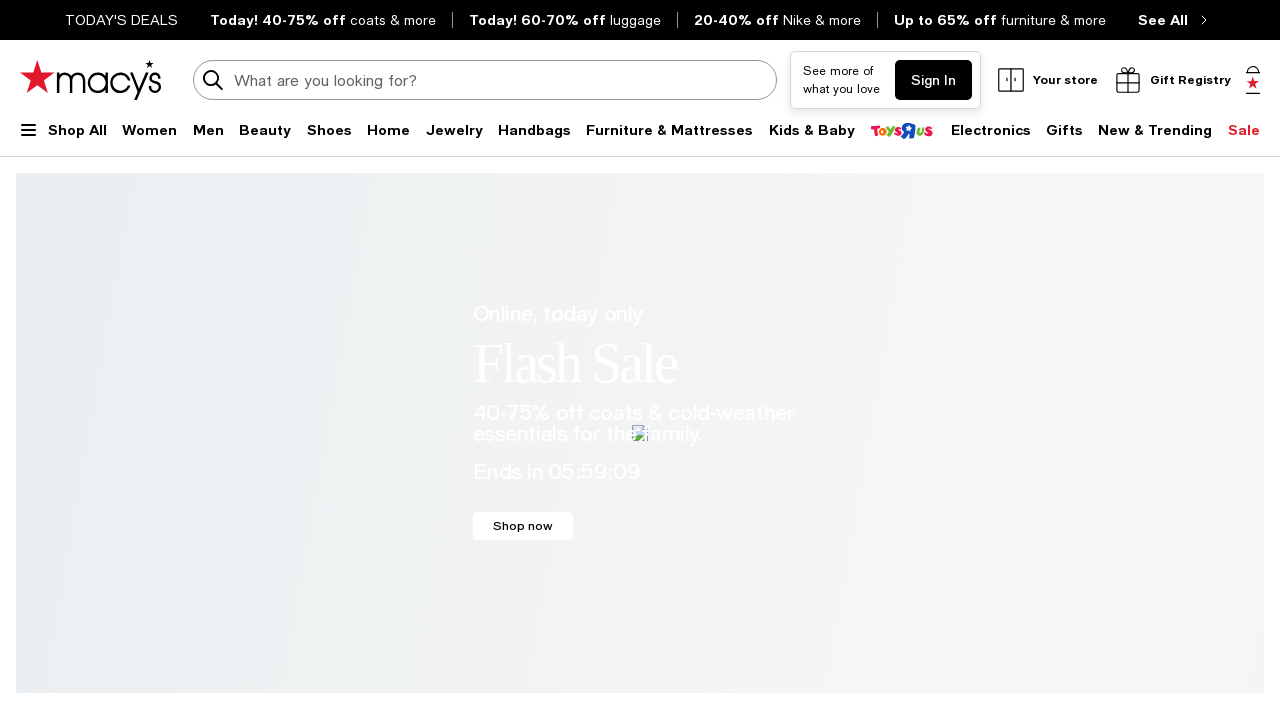

Waited 3 seconds for fullscreen to take effect
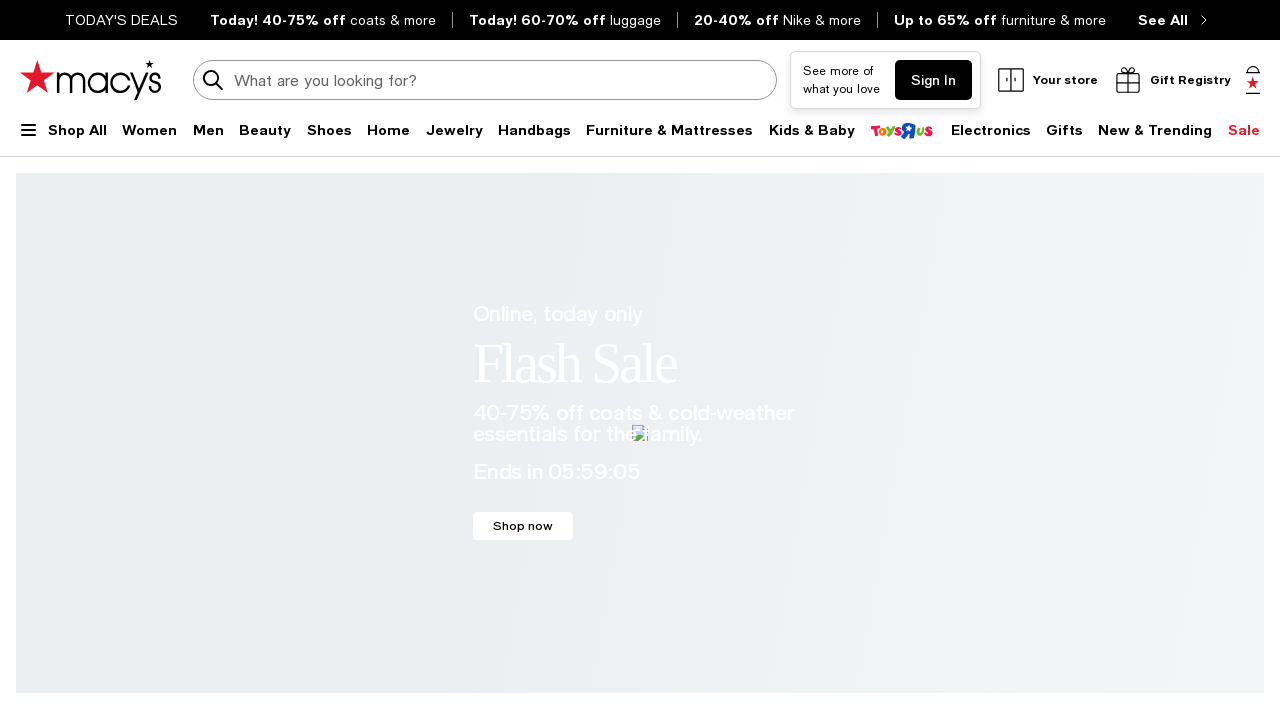

Retrieved window size: width=1280, height=720
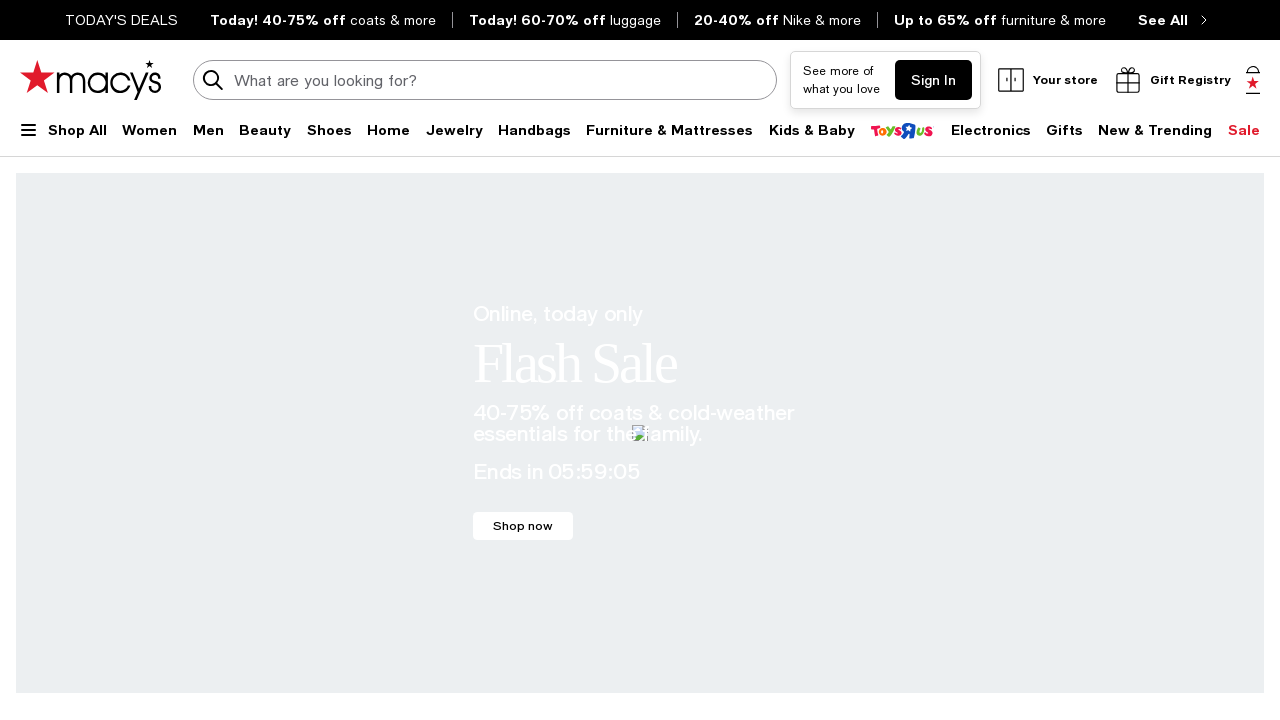

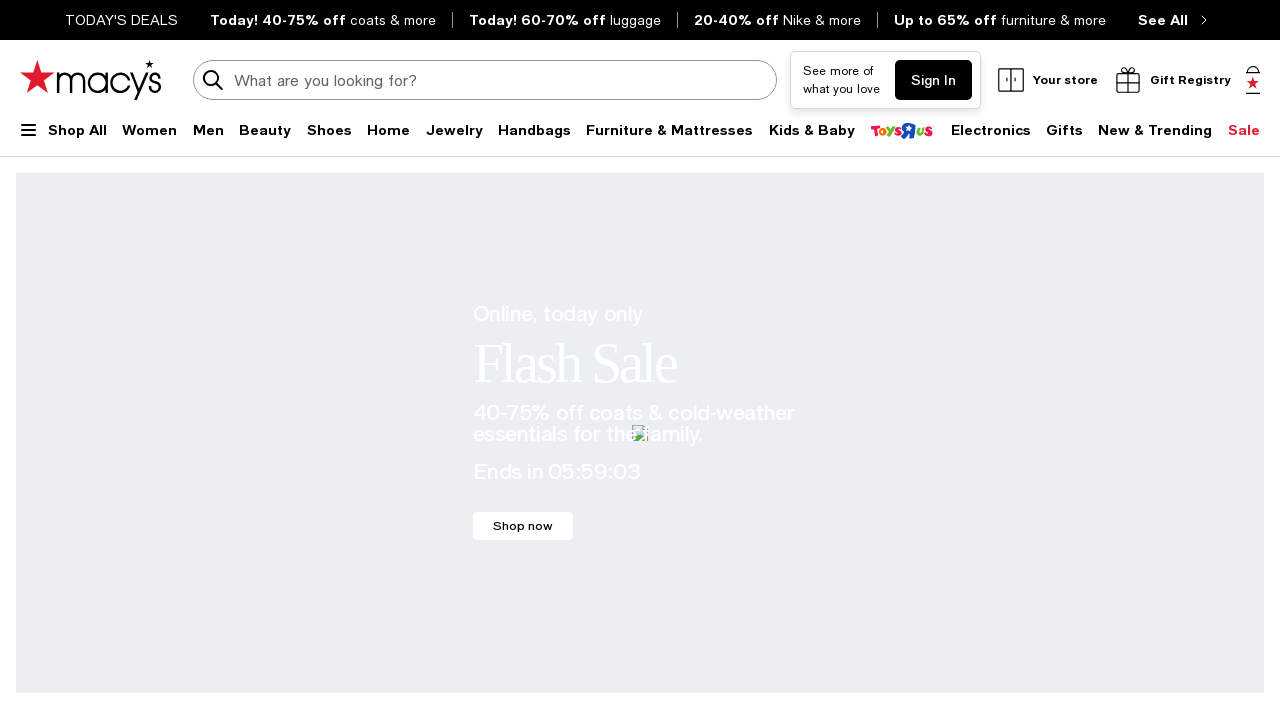